Tests displaying all todo items after filtering

Starting URL: https://demo.playwright.dev/todomvc

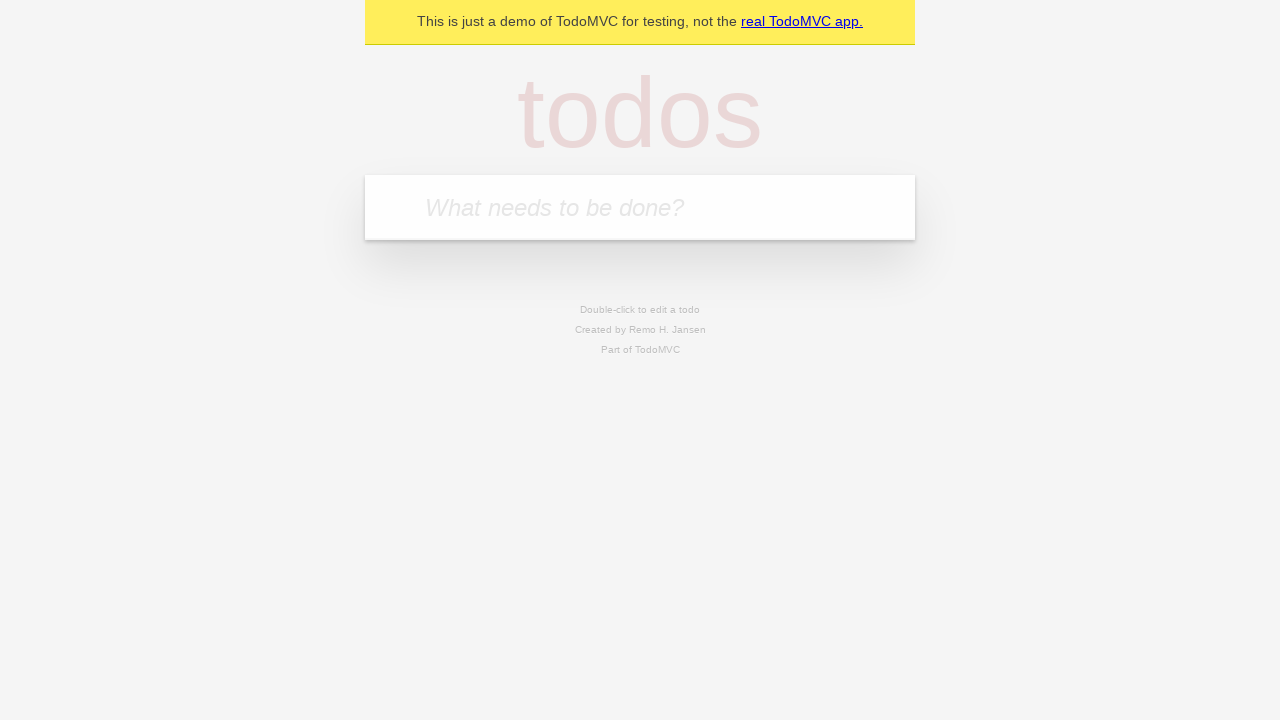

Filled todo input with 'buy some cheese' on internal:attr=[placeholder="What needs to be done?"i]
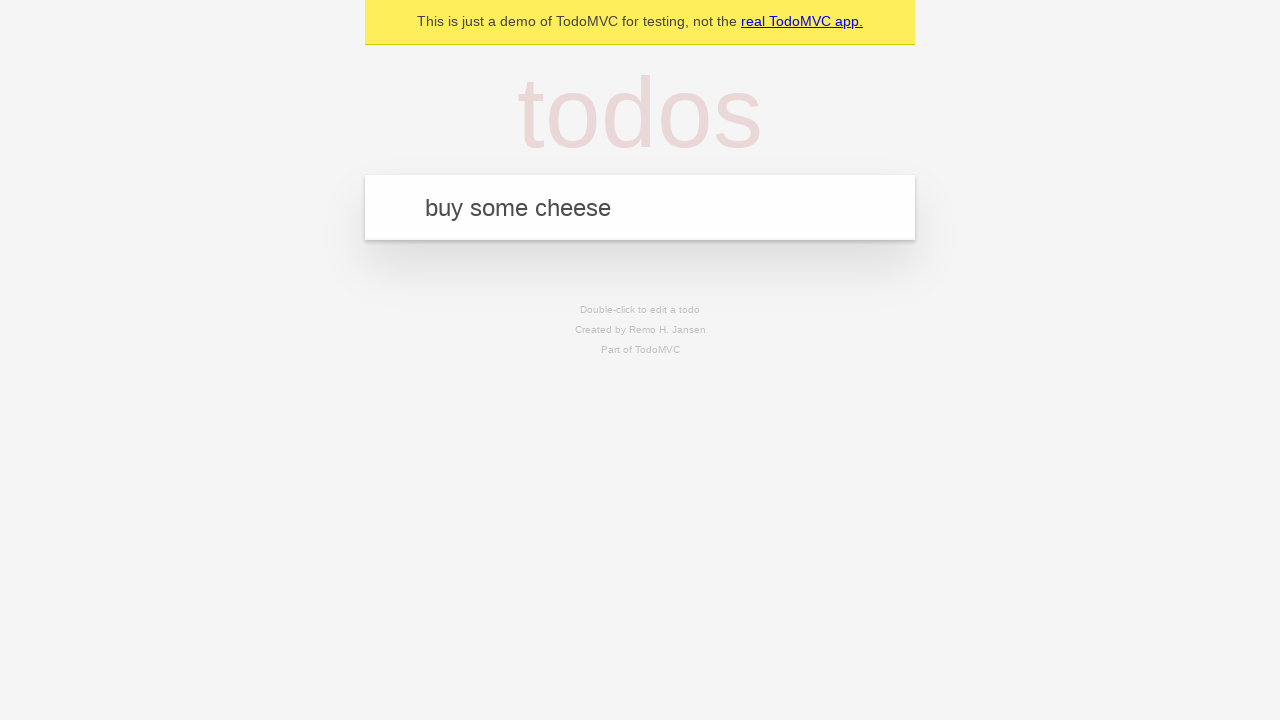

Pressed Enter to add first todo item on internal:attr=[placeholder="What needs to be done?"i]
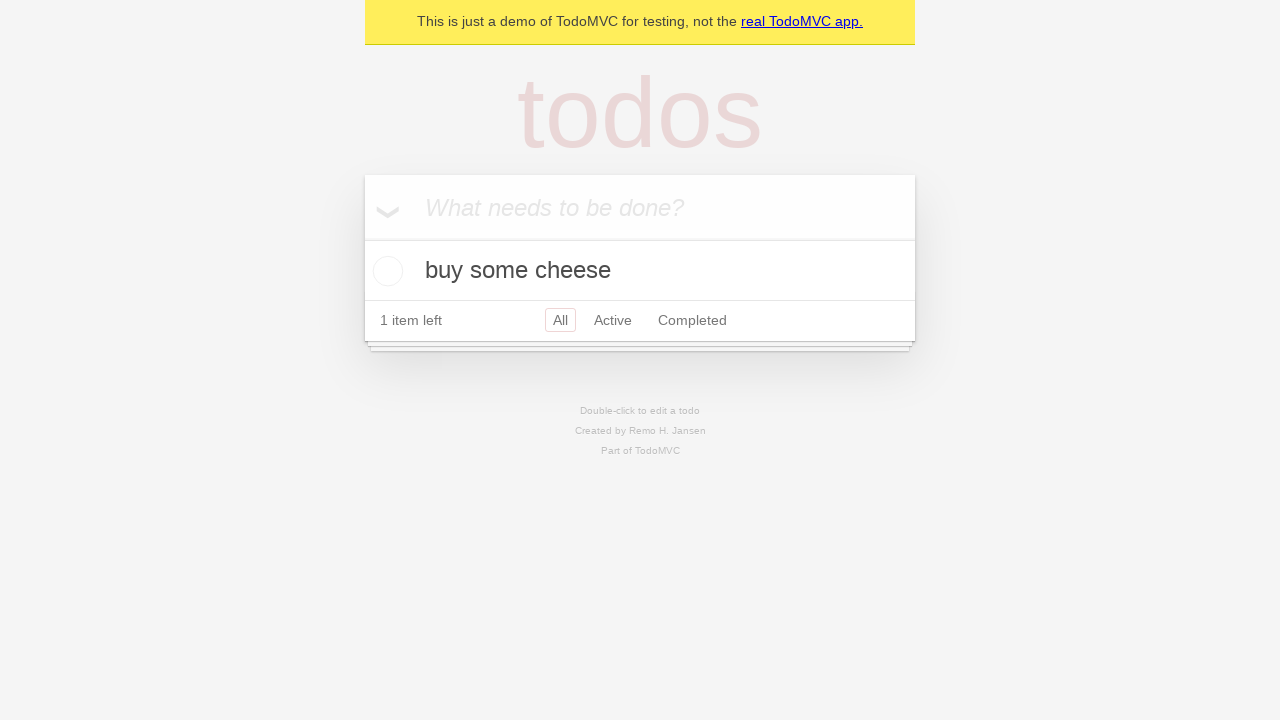

Filled todo input with 'feed the cat' on internal:attr=[placeholder="What needs to be done?"i]
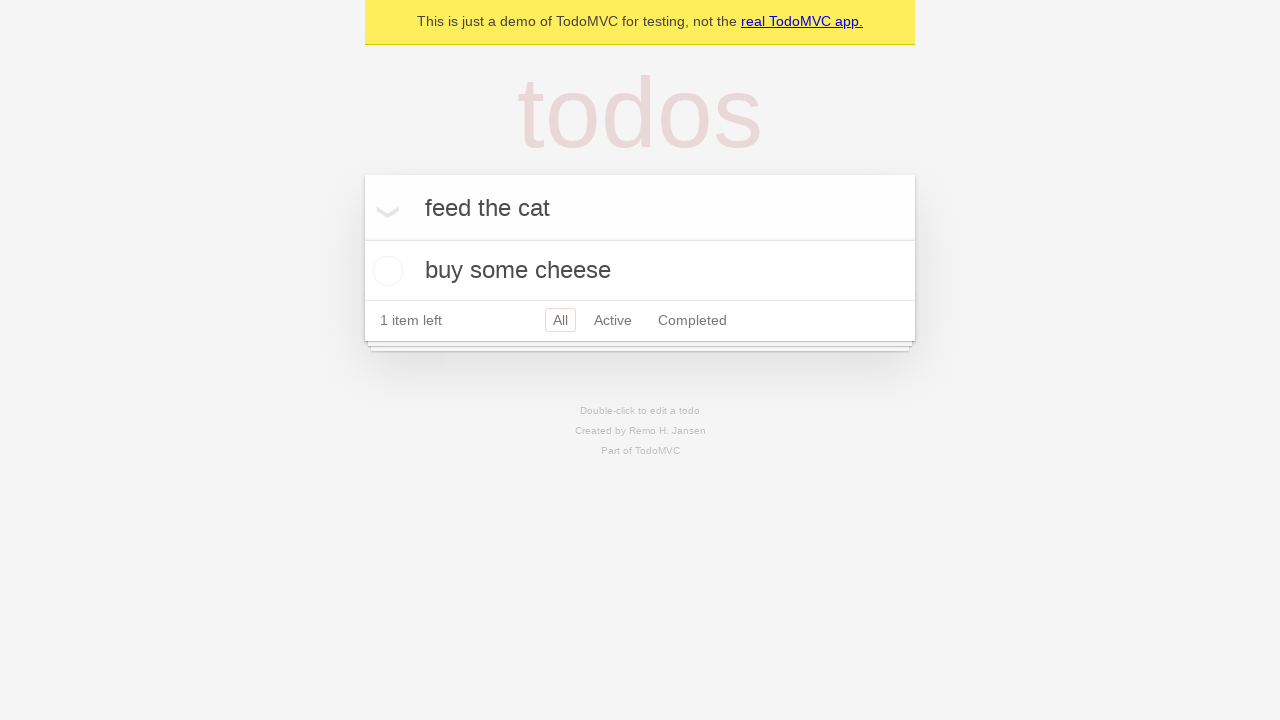

Pressed Enter to add second todo item on internal:attr=[placeholder="What needs to be done?"i]
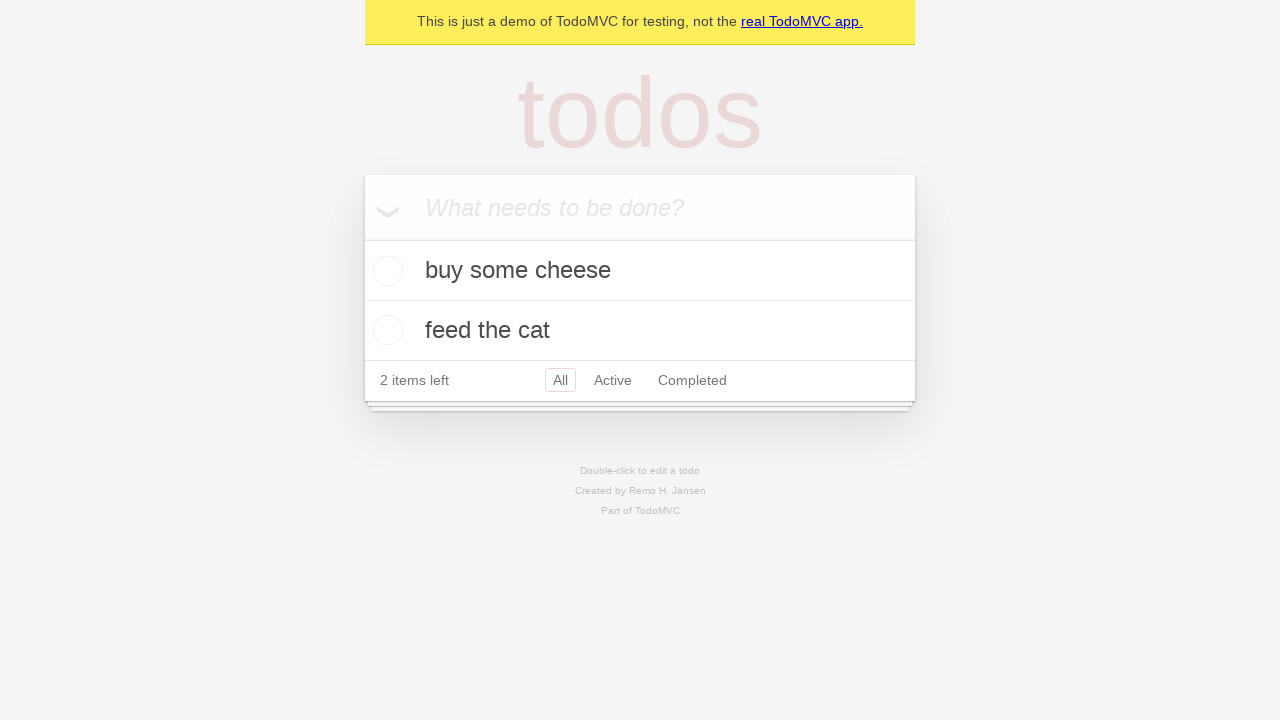

Filled todo input with 'book a doctors appointment' on internal:attr=[placeholder="What needs to be done?"i]
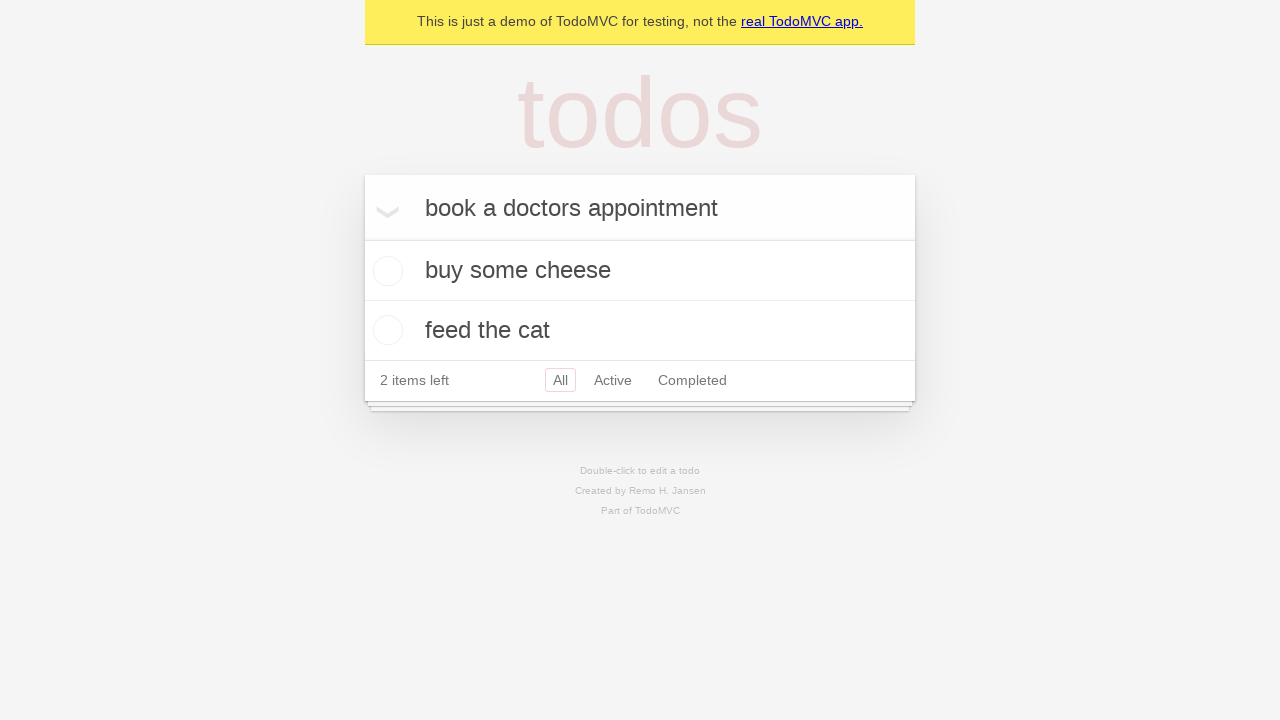

Pressed Enter to add third todo item on internal:attr=[placeholder="What needs to be done?"i]
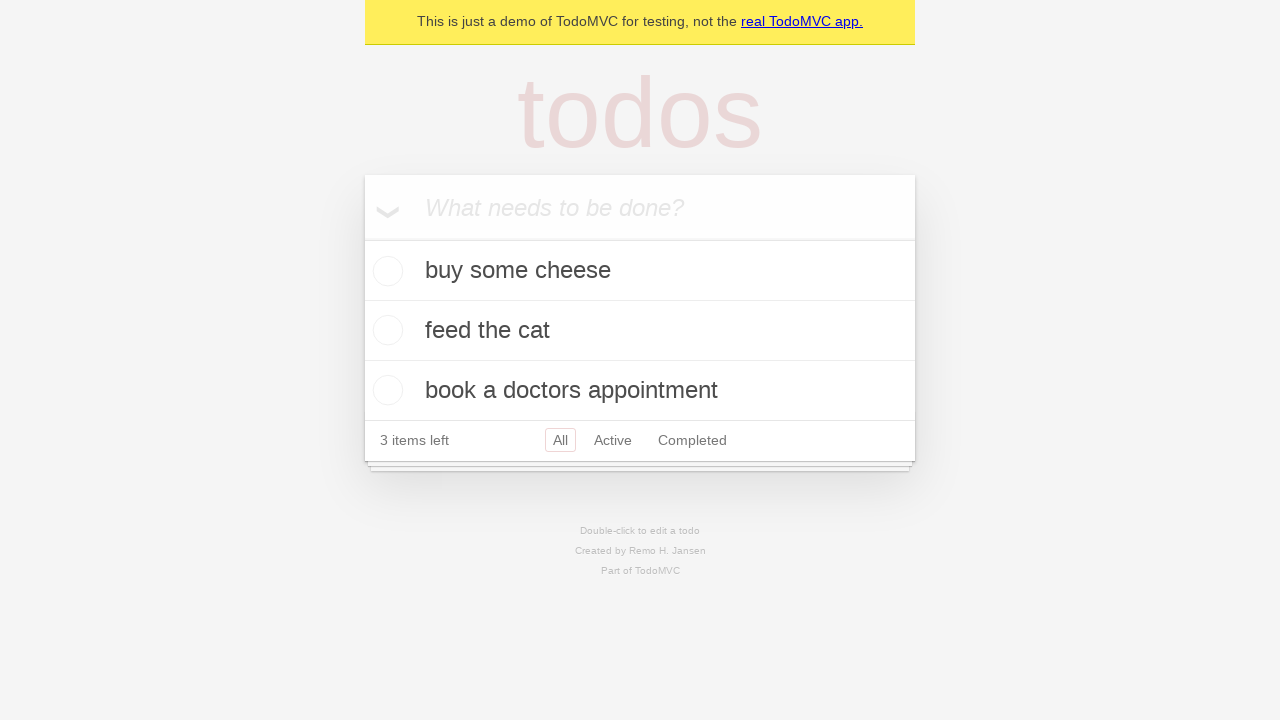

Checked the second todo item checkbox at (385, 330) on internal:testid=[data-testid="todo-item"s] >> nth=1 >> internal:role=checkbox
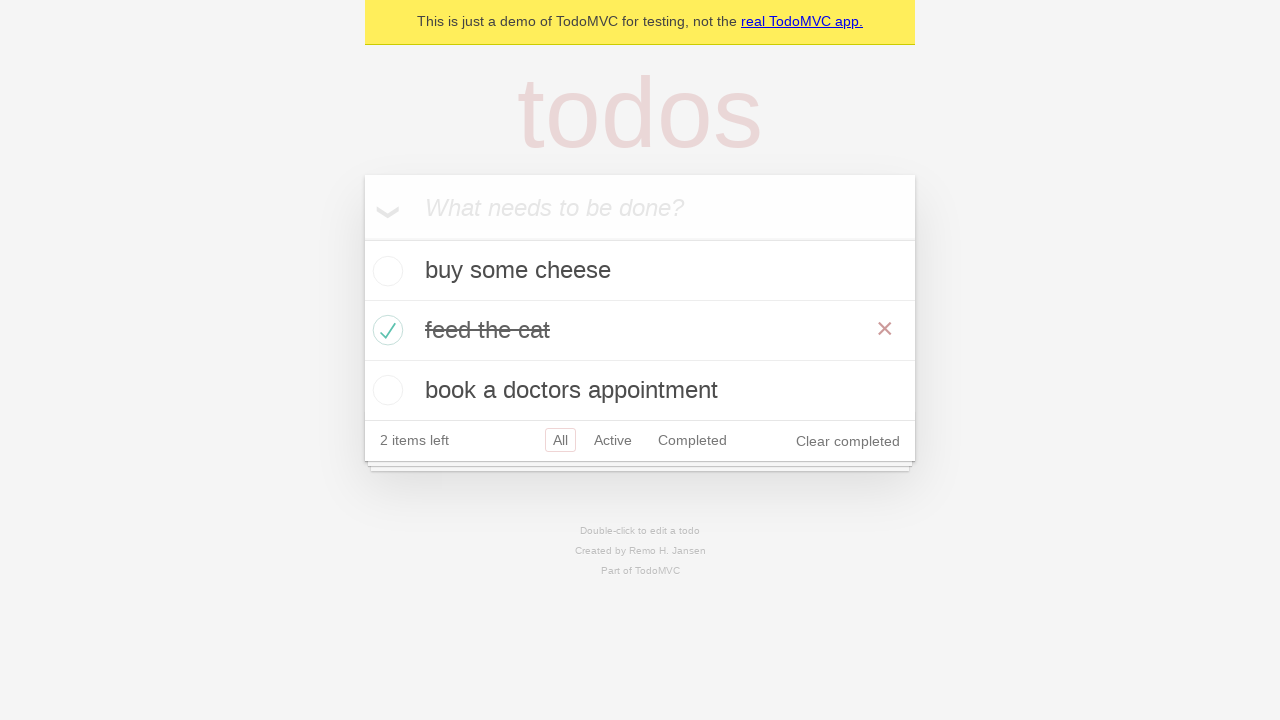

Clicked Active filter to display only active items at (613, 440) on internal:role=link[name="Active"i]
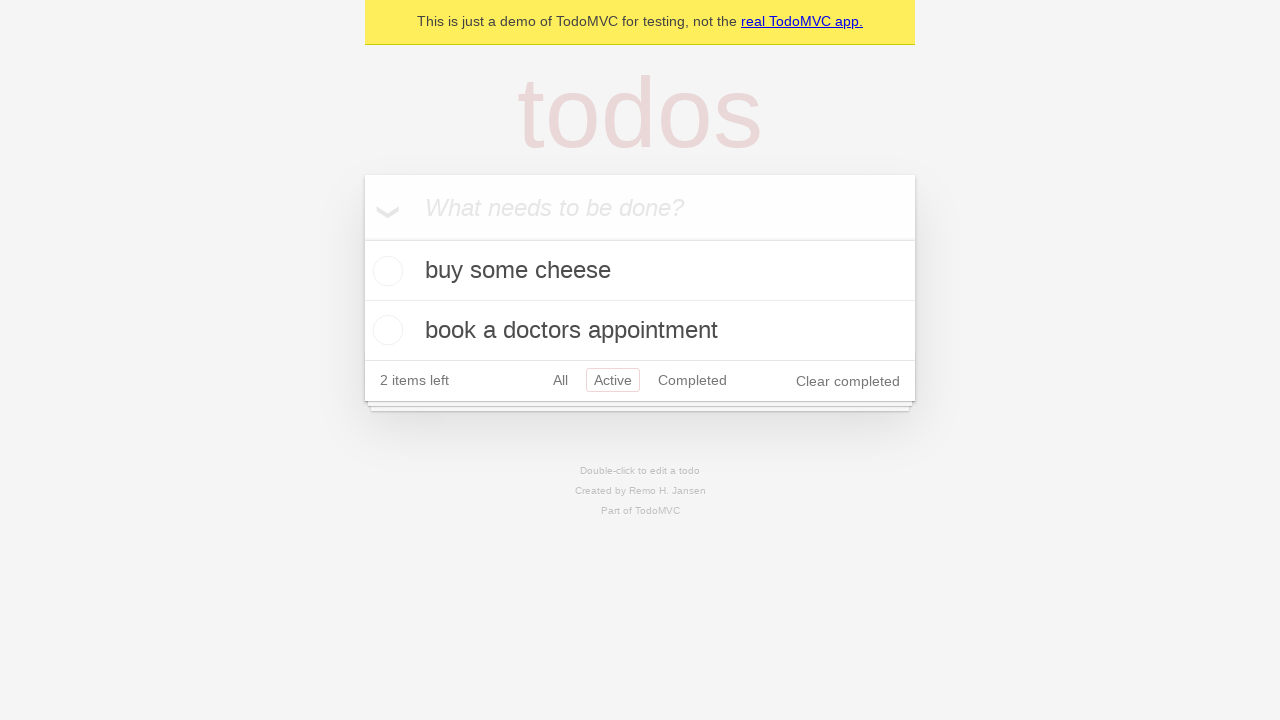

Clicked Completed filter to display only completed items at (692, 380) on internal:role=link[name="Completed"i]
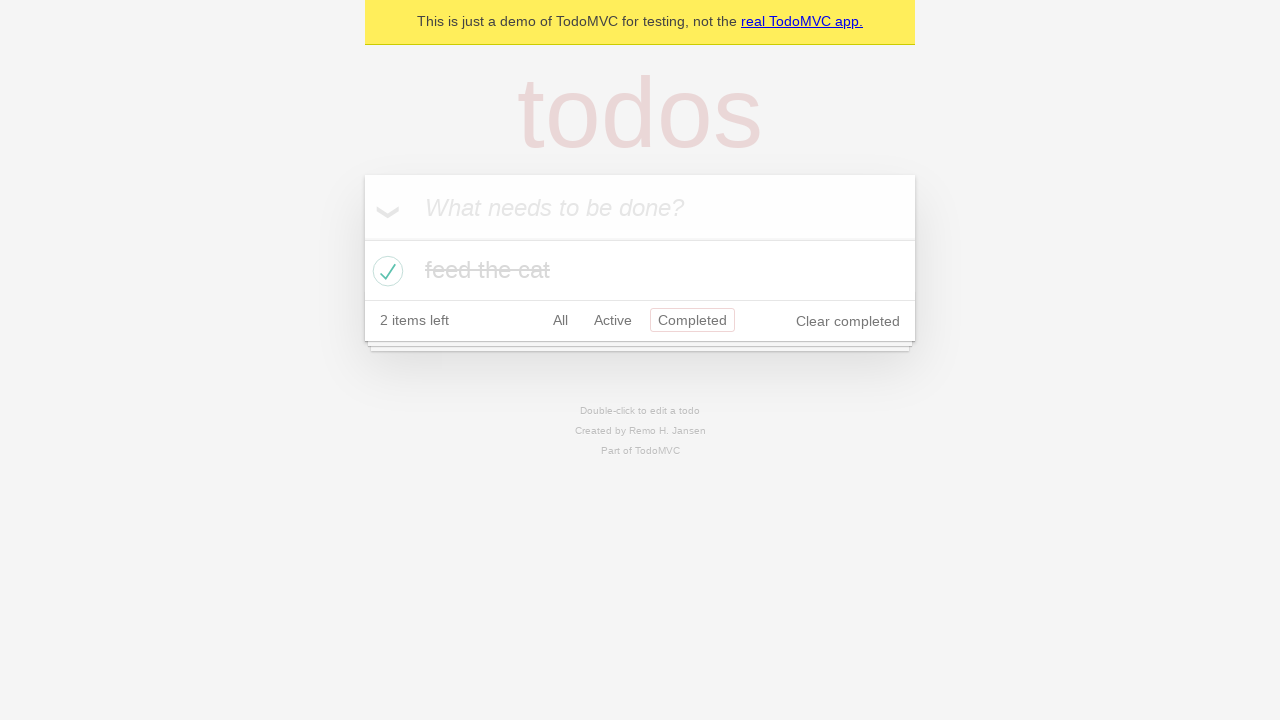

Clicked All filter to display all todo items at (560, 320) on internal:role=link[name="All"i]
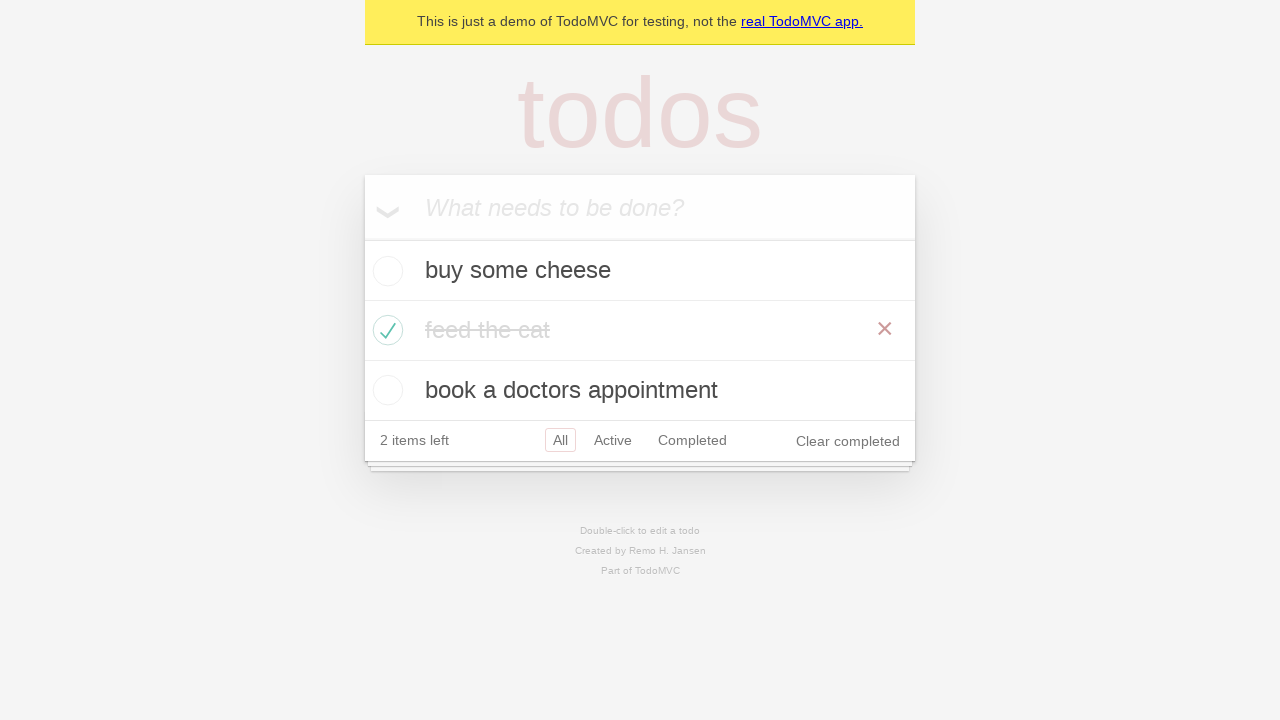

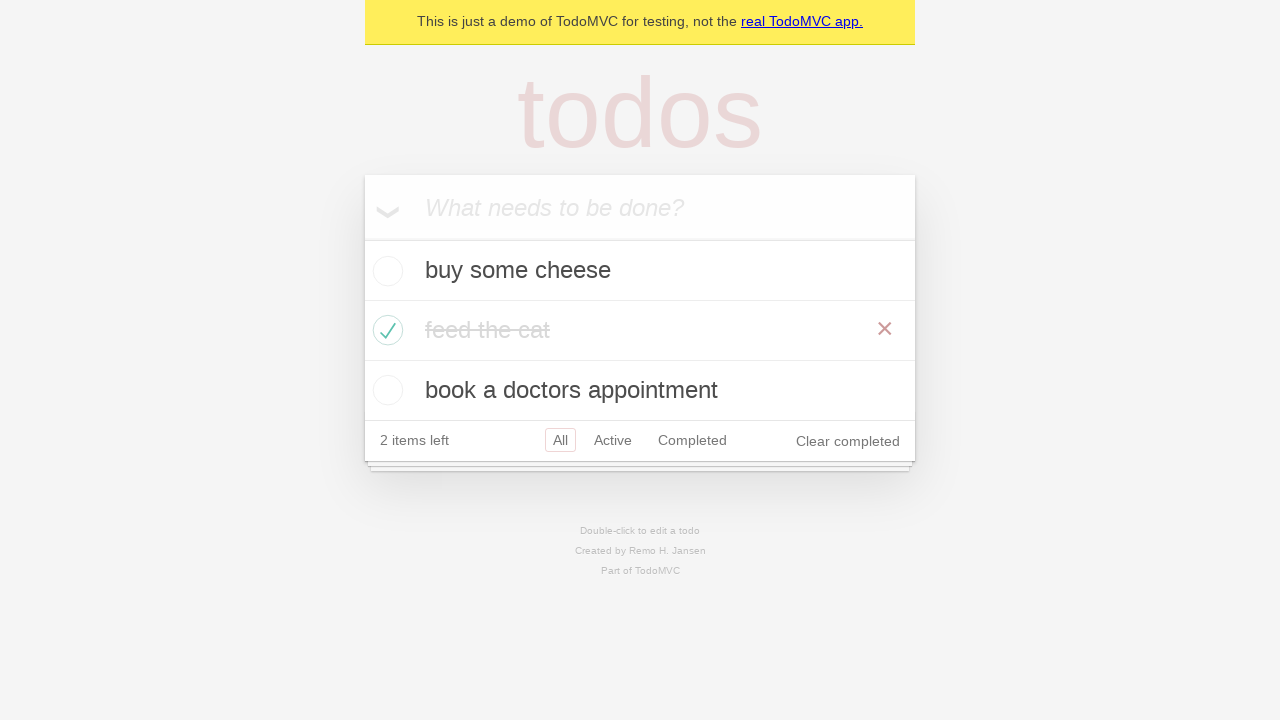